Tests checkbox handling by scrolling down the page, finding all day-related checkboxes, and clicking each one in sequence to verify checkbox interaction functionality.

Starting URL: https://testautomationpractice.blogspot.com/

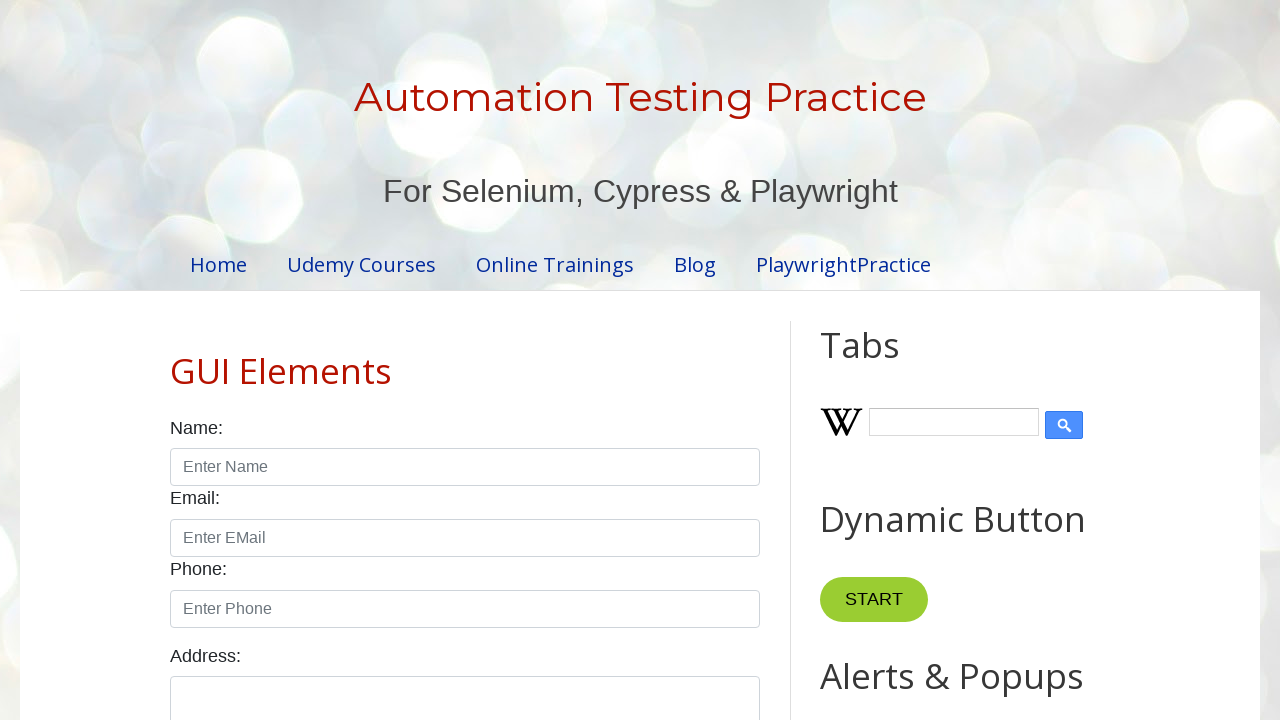

Scrolled down the page by 300 pixels to make checkboxes visible
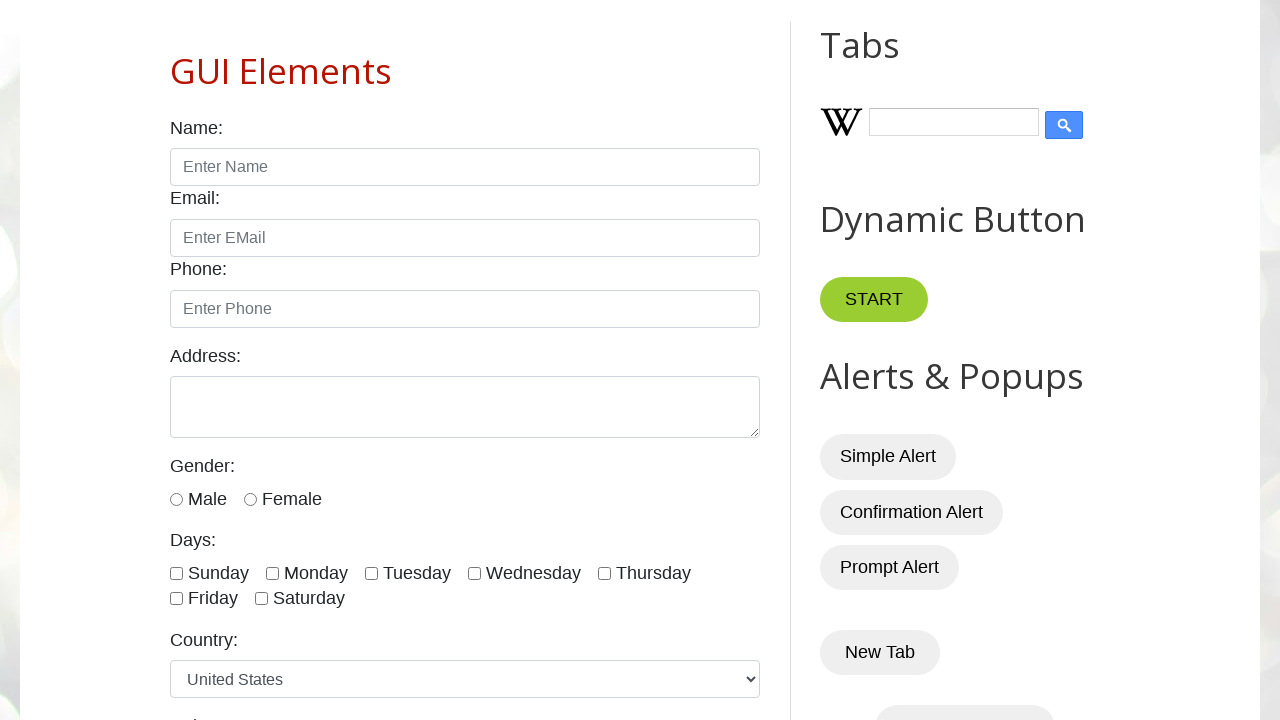

Located all day-related checkboxes using XPath selector
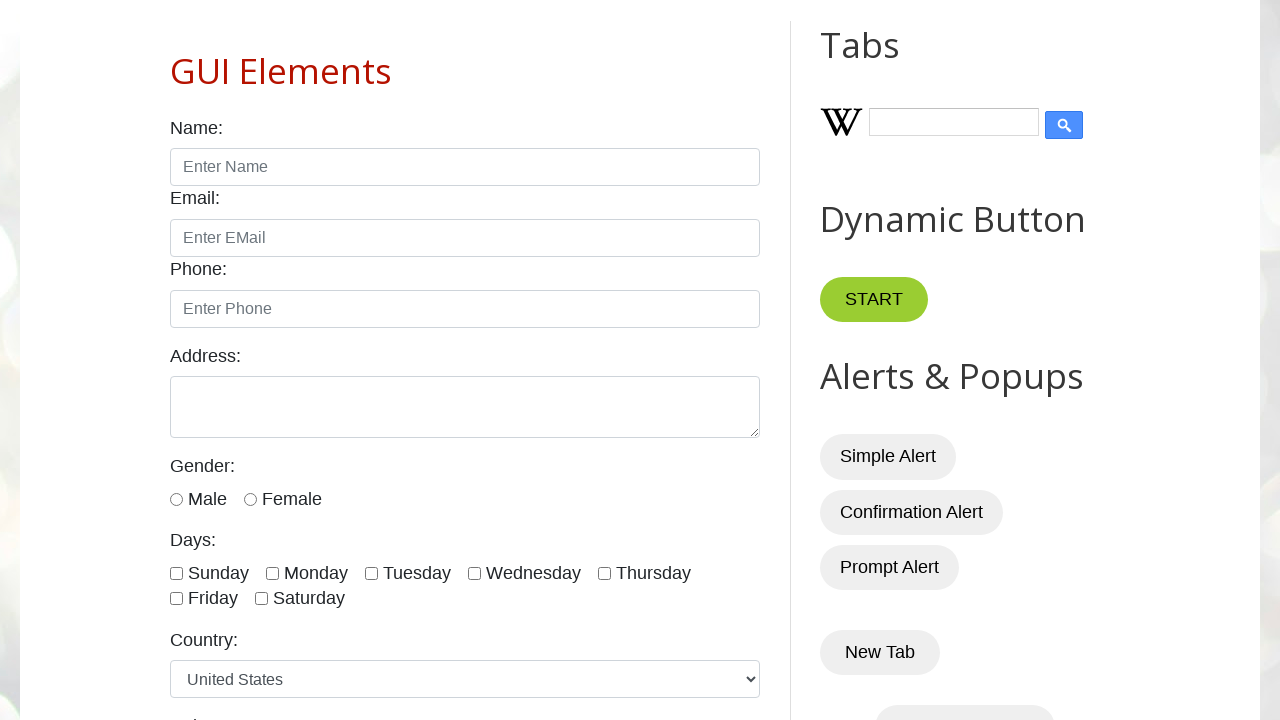

Found 7 day-related checkboxes on the page
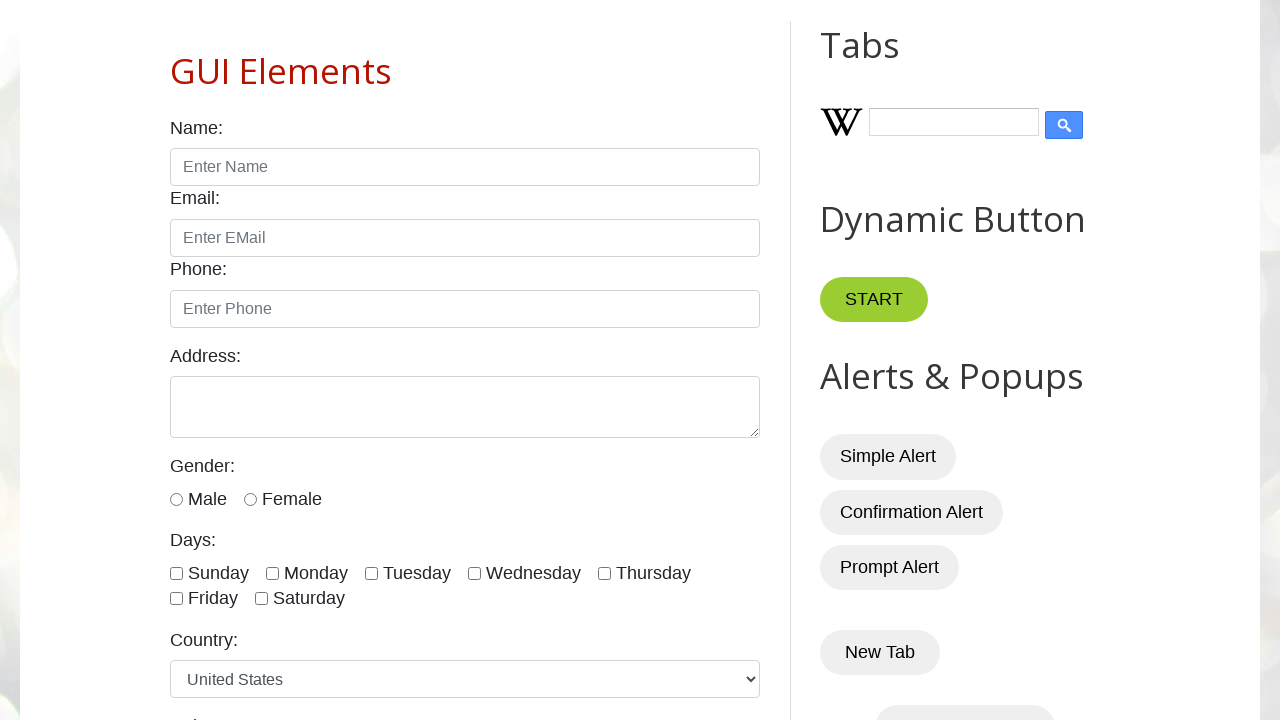

Clicked day checkbox 1 of 7 at (176, 573) on xpath=//input[@type='checkbox' and contains(@id,'day')] >> nth=0
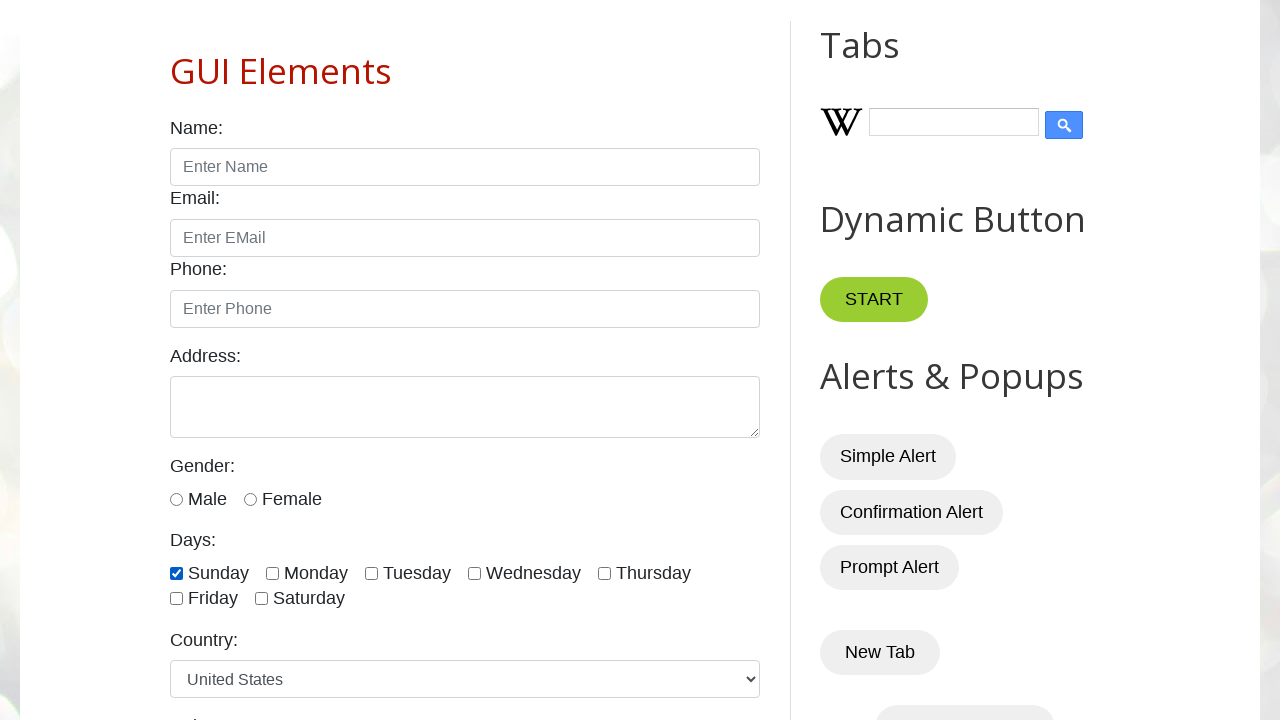

Waited 500ms after clicking checkbox 1
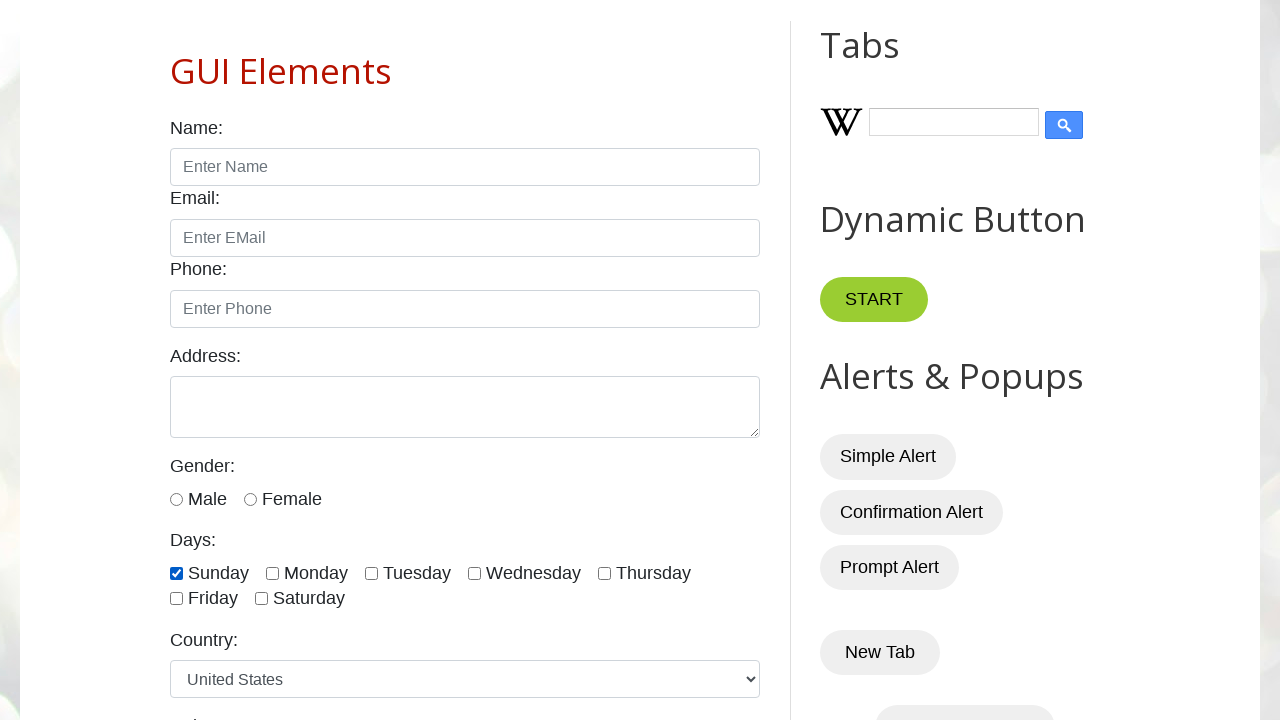

Clicked day checkbox 2 of 7 at (272, 573) on xpath=//input[@type='checkbox' and contains(@id,'day')] >> nth=1
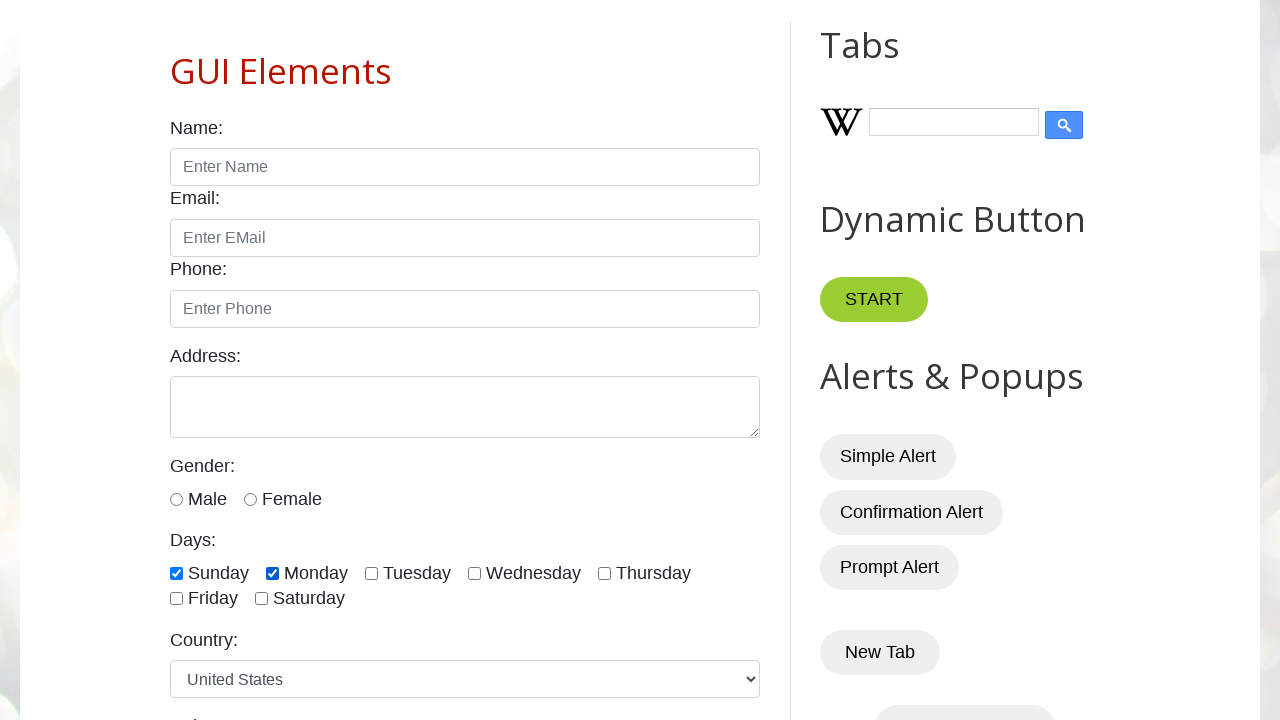

Waited 500ms after clicking checkbox 2
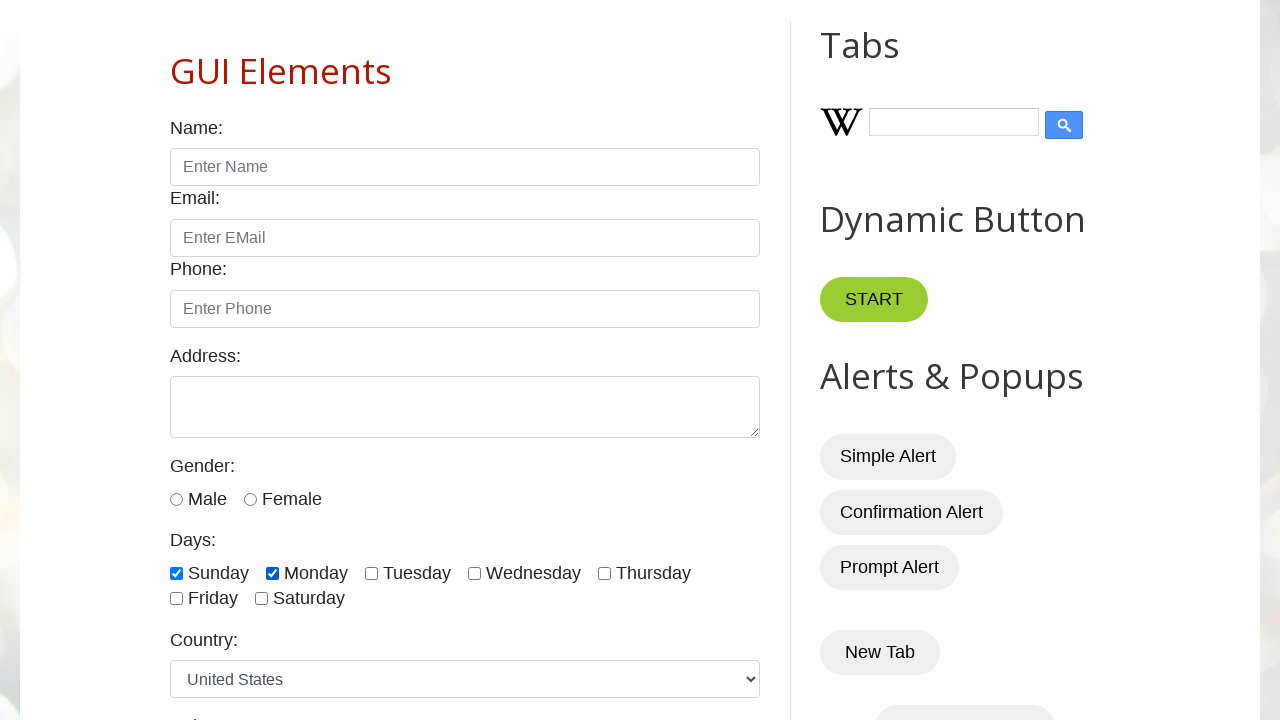

Clicked day checkbox 3 of 7 at (372, 573) on xpath=//input[@type='checkbox' and contains(@id,'day')] >> nth=2
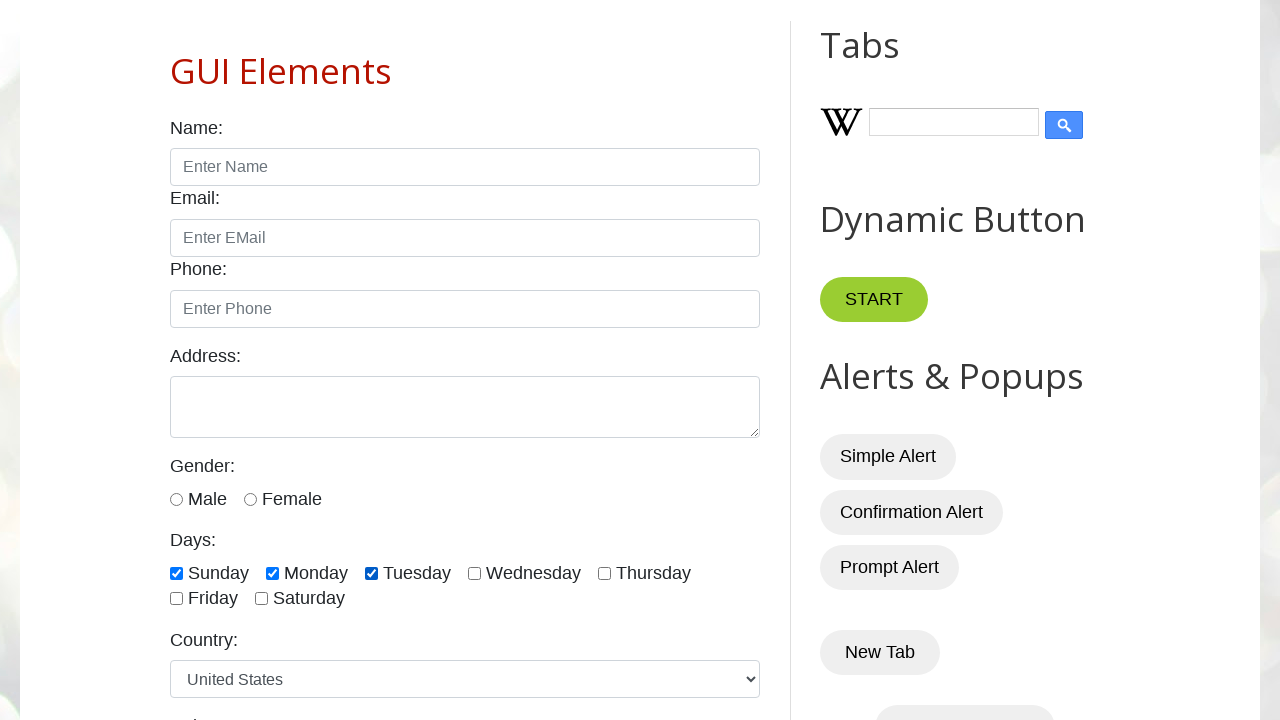

Waited 500ms after clicking checkbox 3
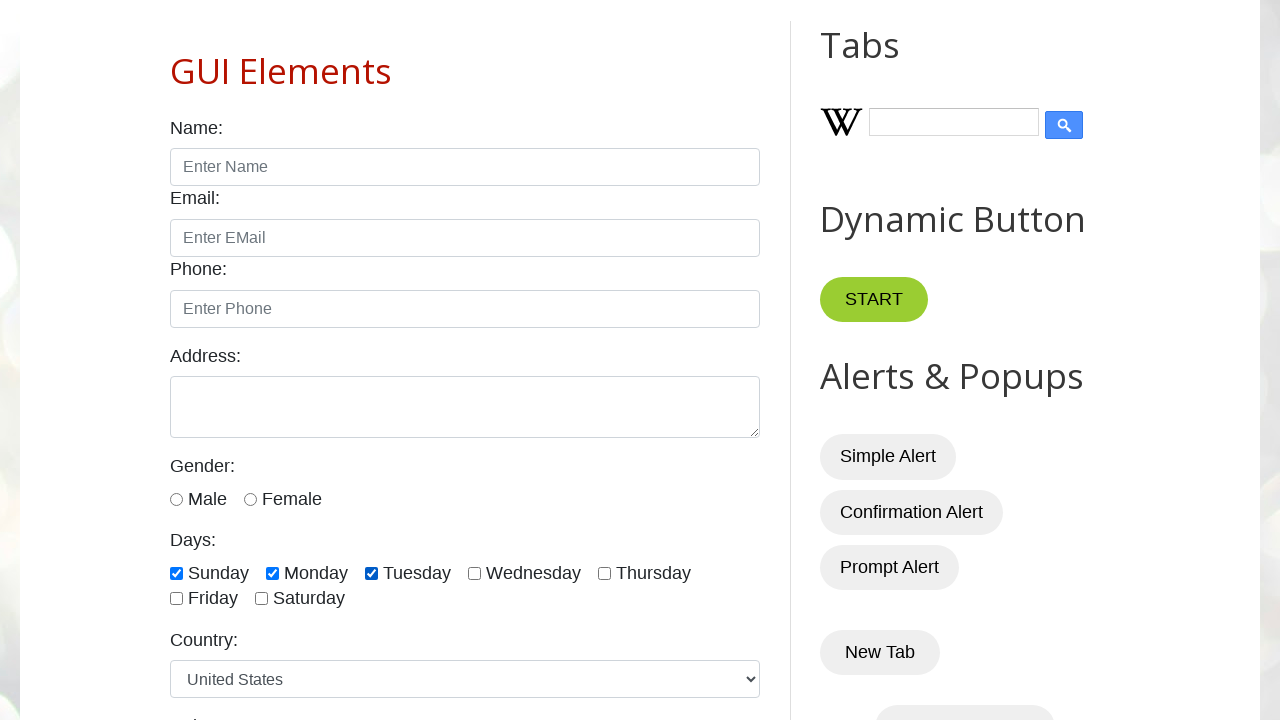

Clicked day checkbox 4 of 7 at (474, 573) on xpath=//input[@type='checkbox' and contains(@id,'day')] >> nth=3
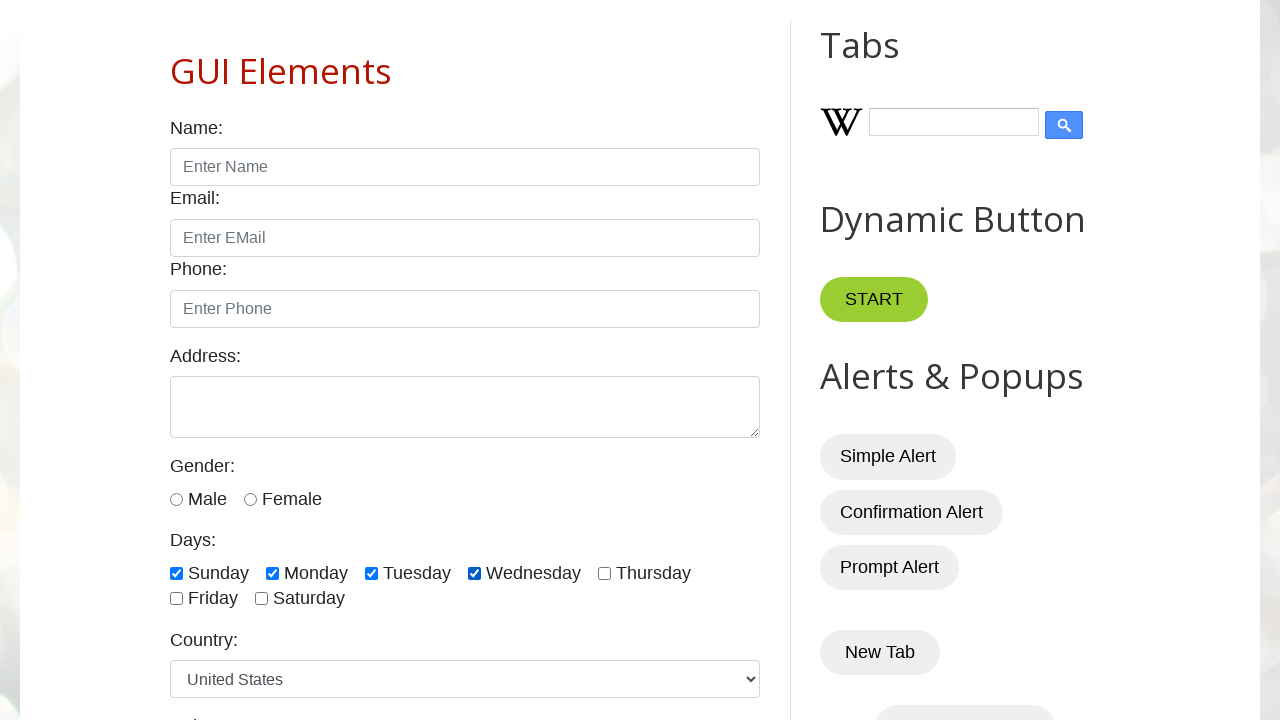

Waited 500ms after clicking checkbox 4
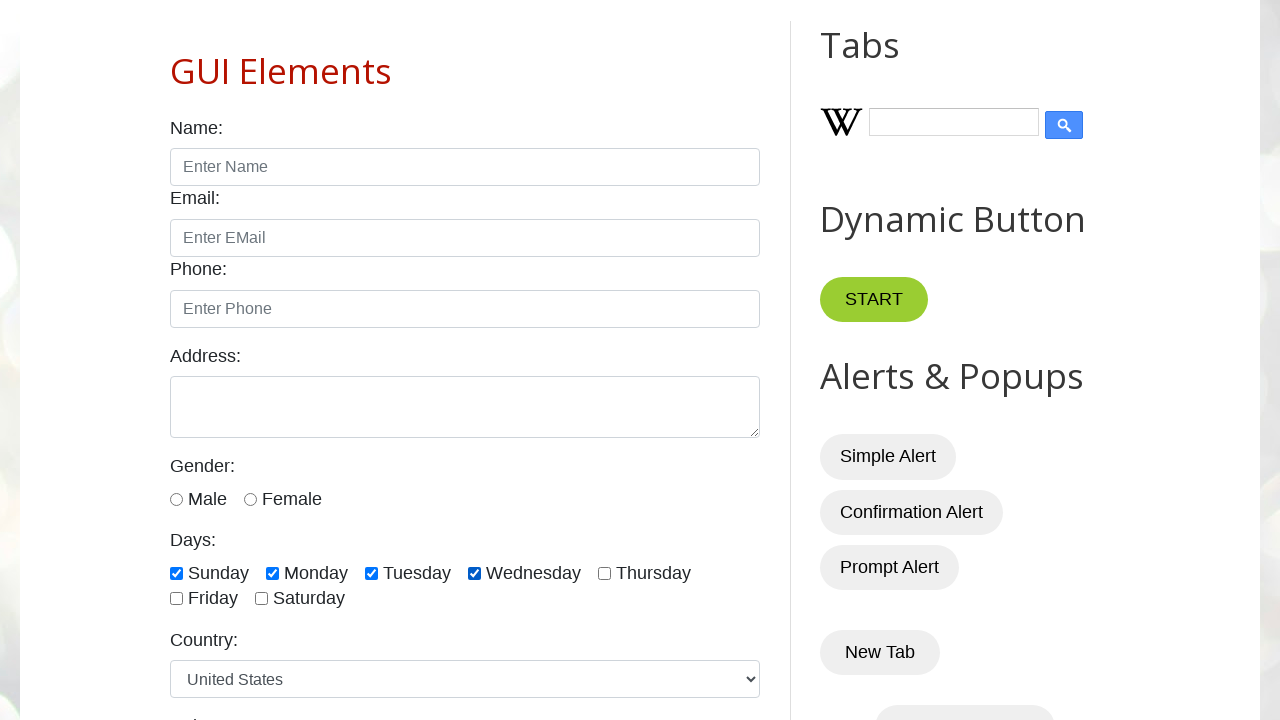

Clicked day checkbox 5 of 7 at (604, 573) on xpath=//input[@type='checkbox' and contains(@id,'day')] >> nth=4
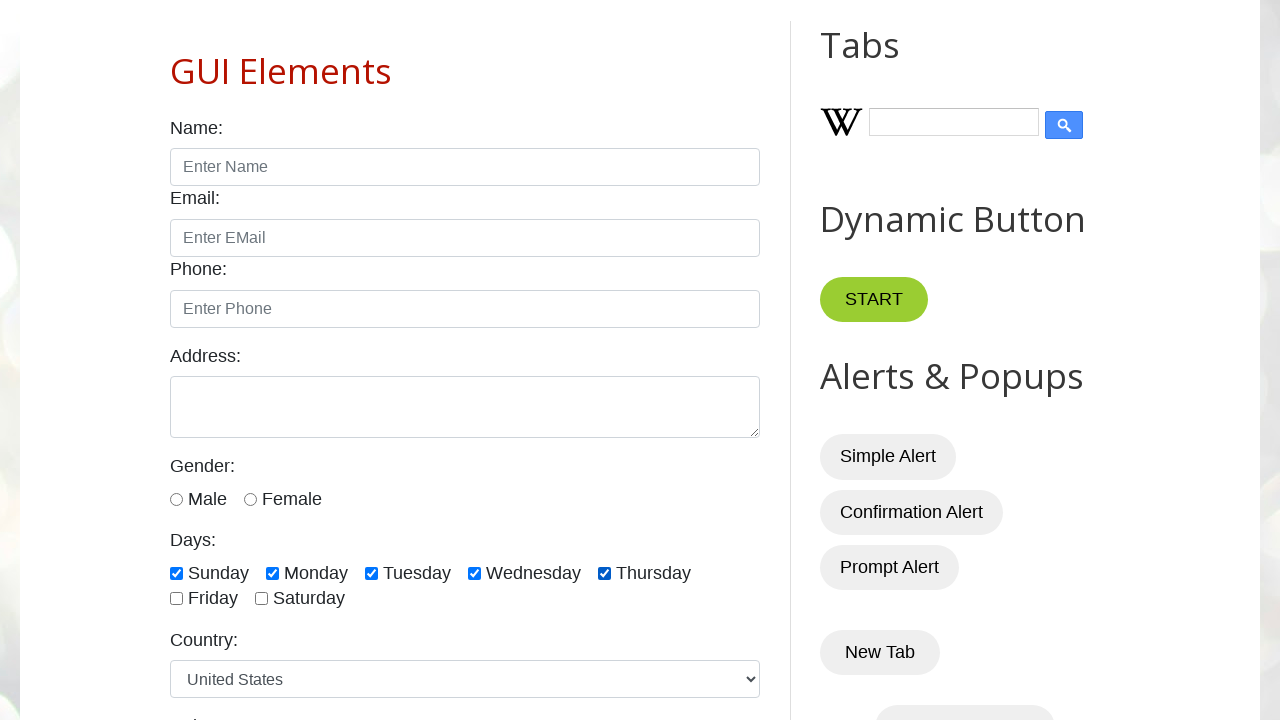

Waited 500ms after clicking checkbox 5
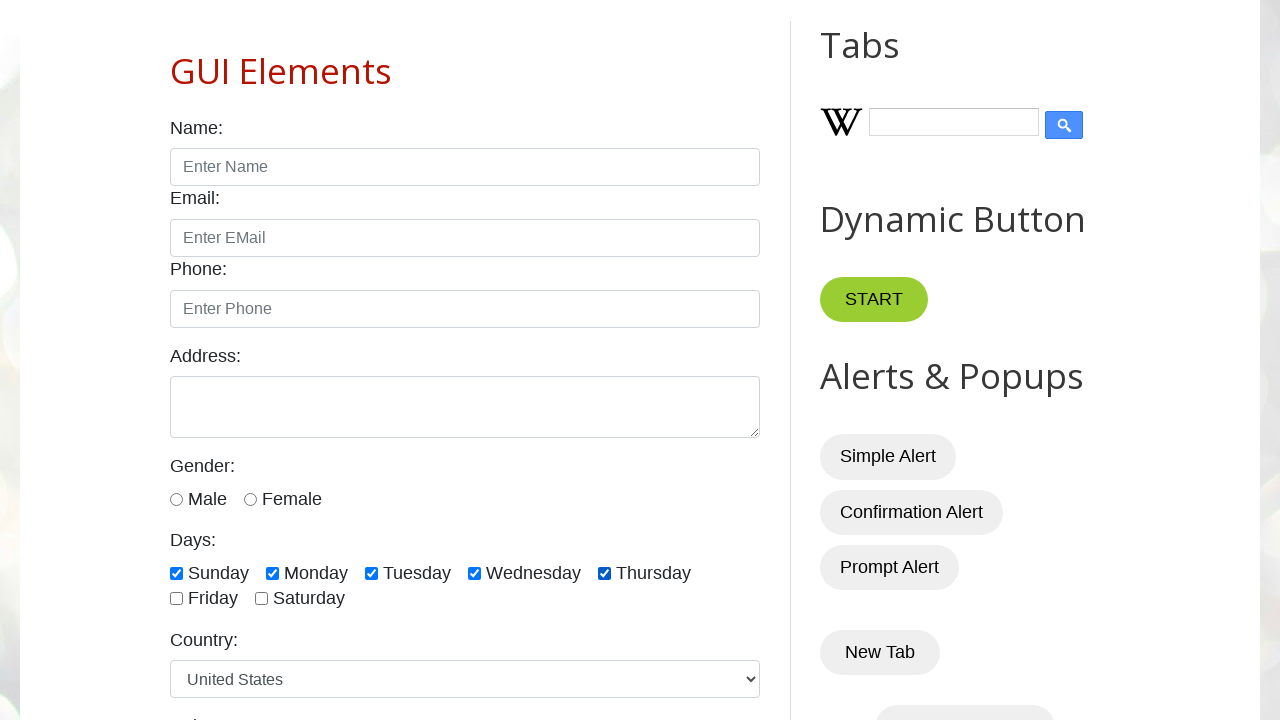

Clicked day checkbox 6 of 7 at (176, 599) on xpath=//input[@type='checkbox' and contains(@id,'day')] >> nth=5
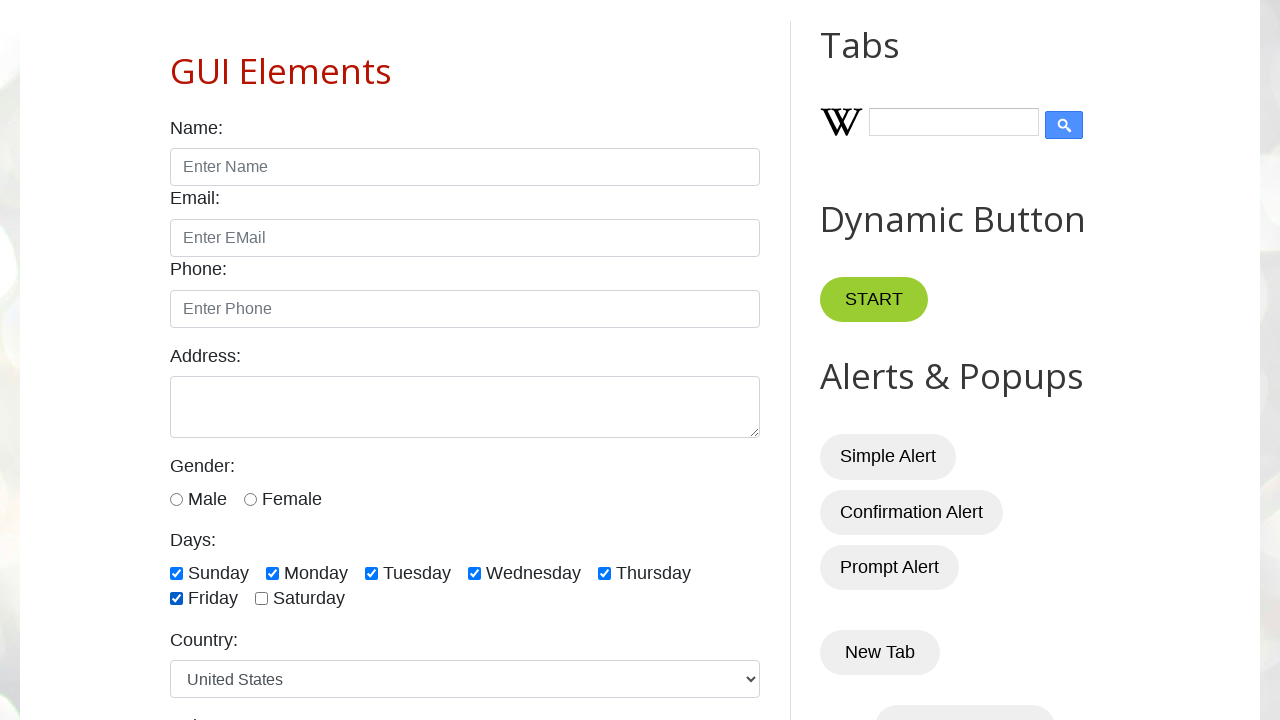

Waited 500ms after clicking checkbox 6
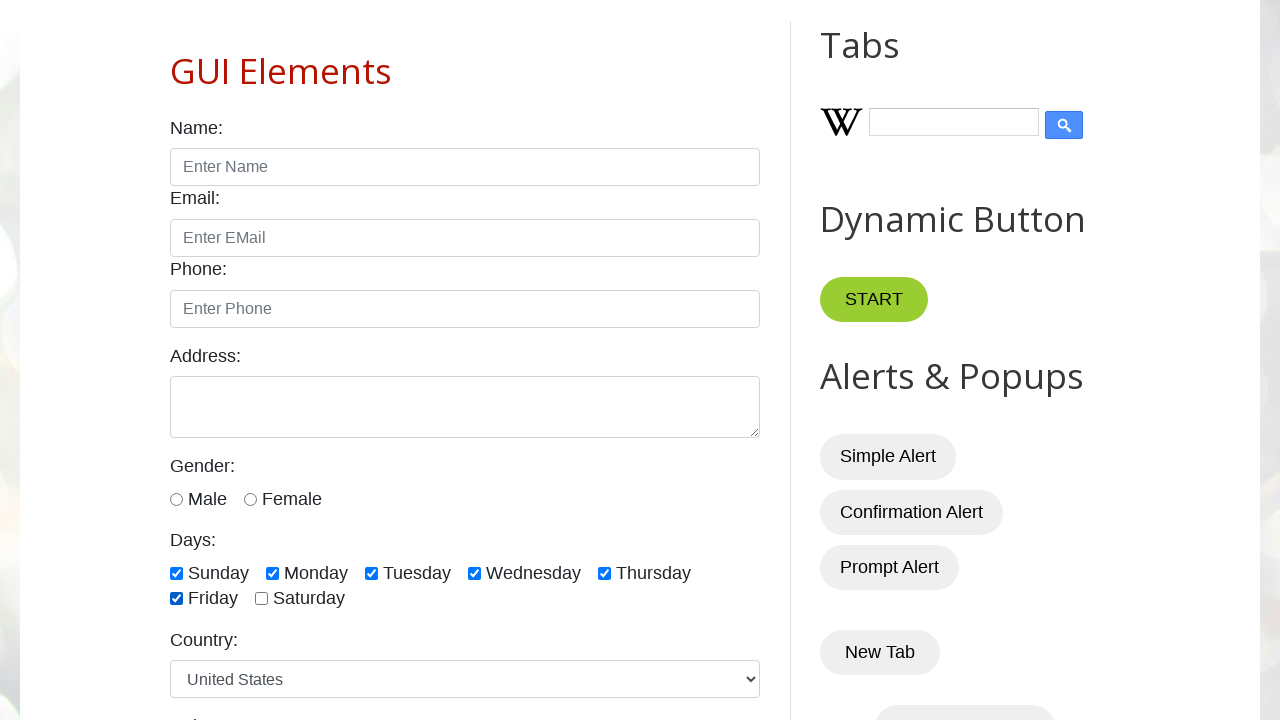

Clicked day checkbox 7 of 7 at (262, 599) on xpath=//input[@type='checkbox' and contains(@id,'day')] >> nth=6
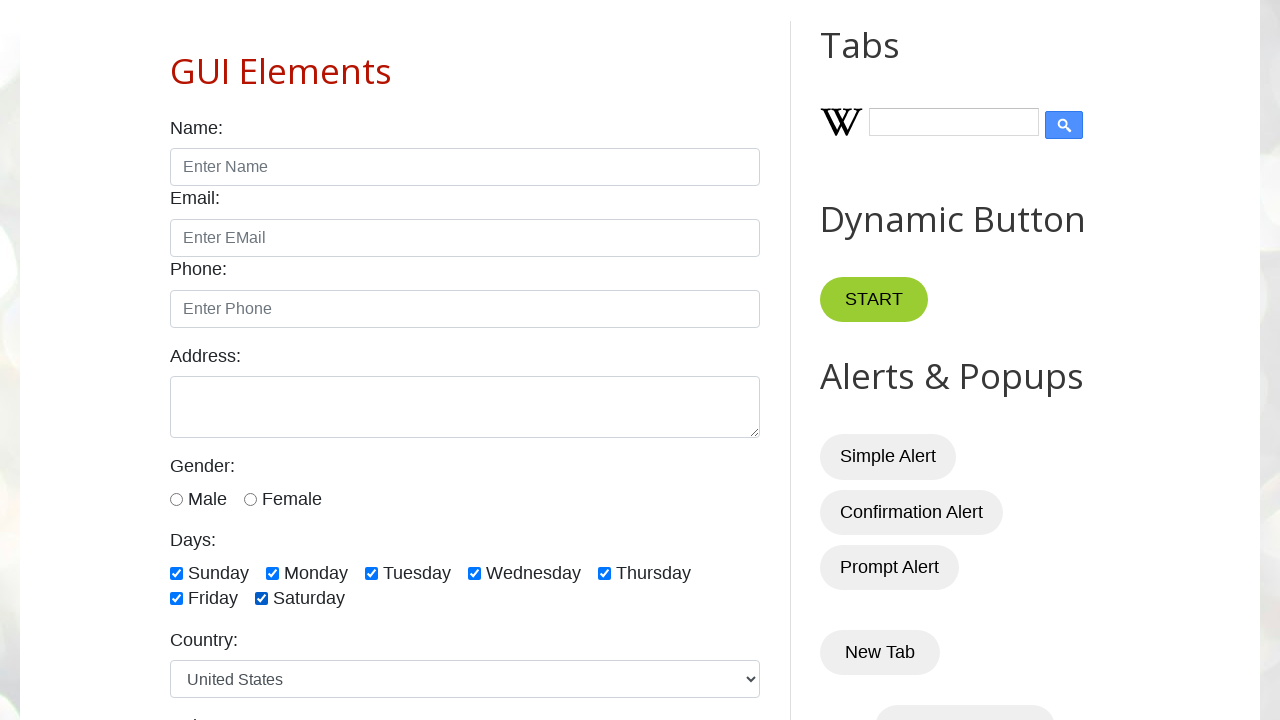

Waited 500ms after clicking checkbox 7
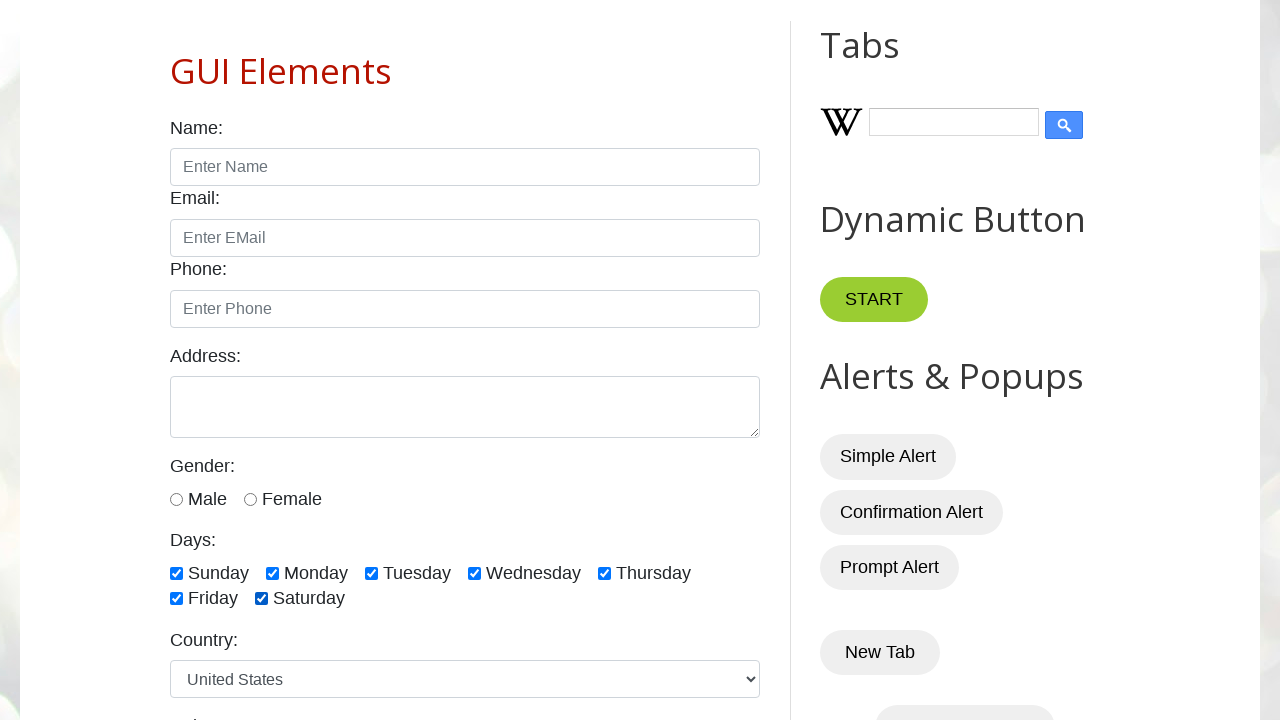

Verified that day checkbox 1 of 7 is checked
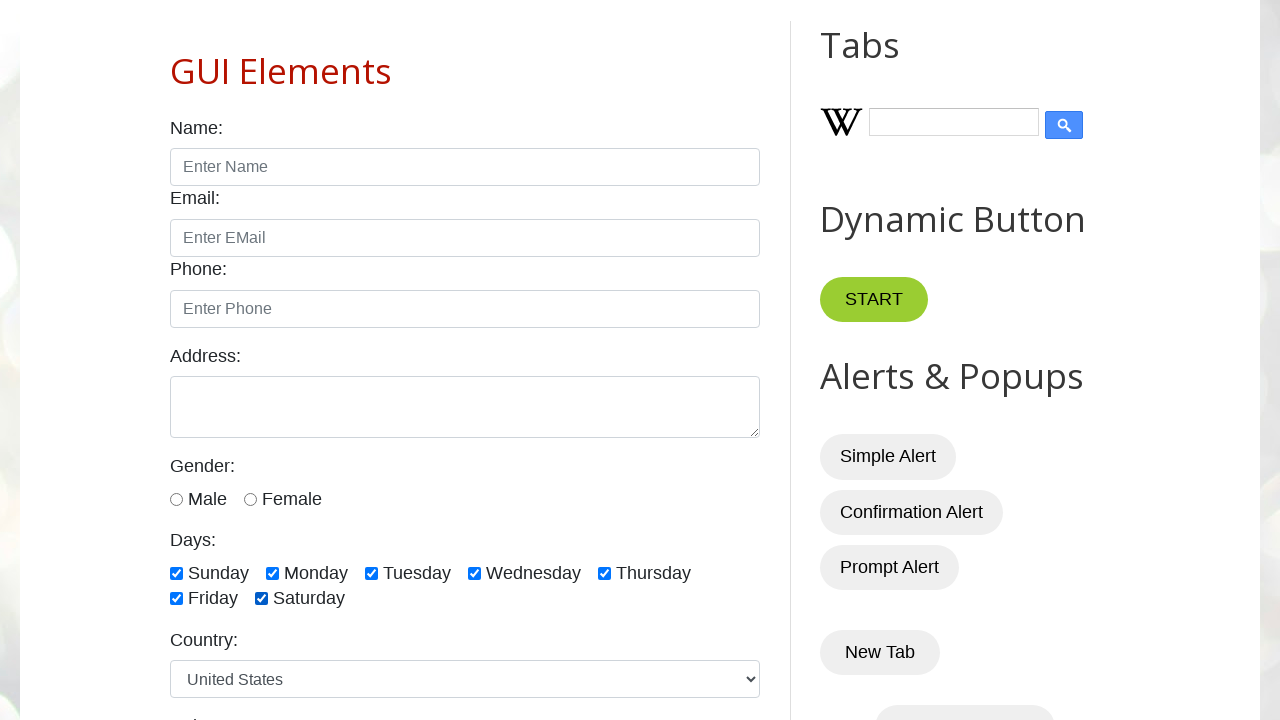

Verified that day checkbox 2 of 7 is checked
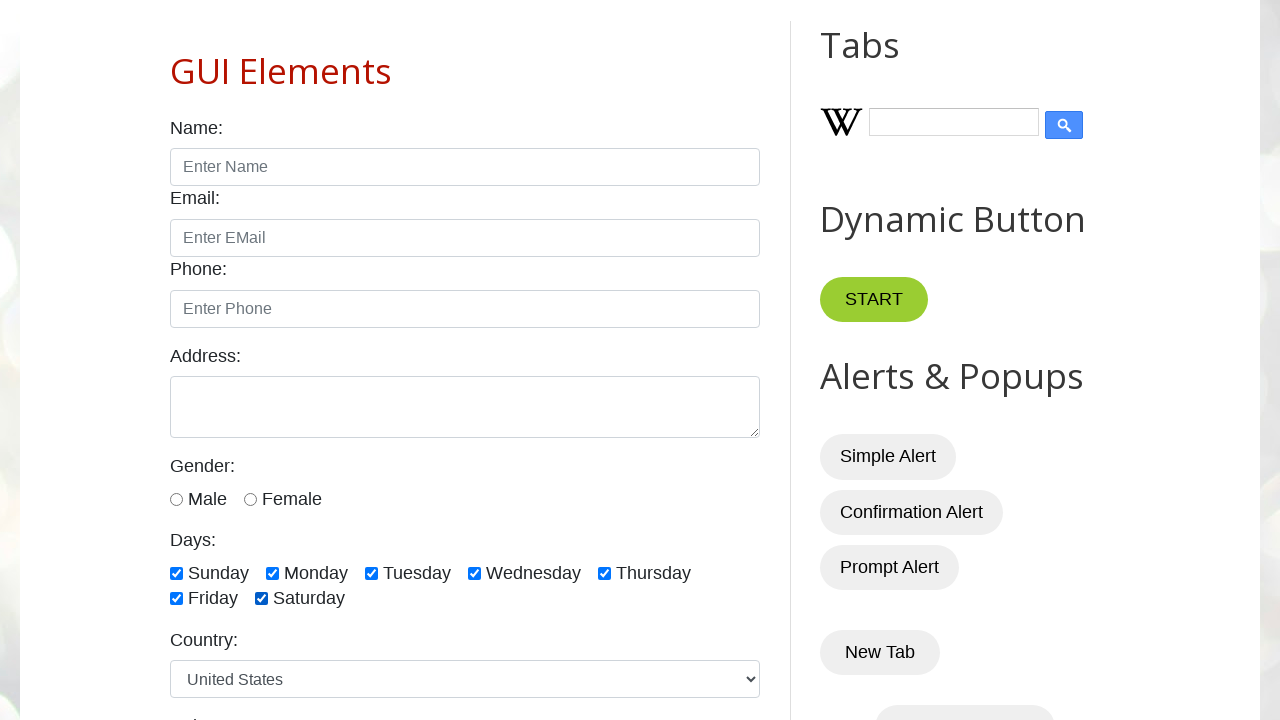

Verified that day checkbox 3 of 7 is checked
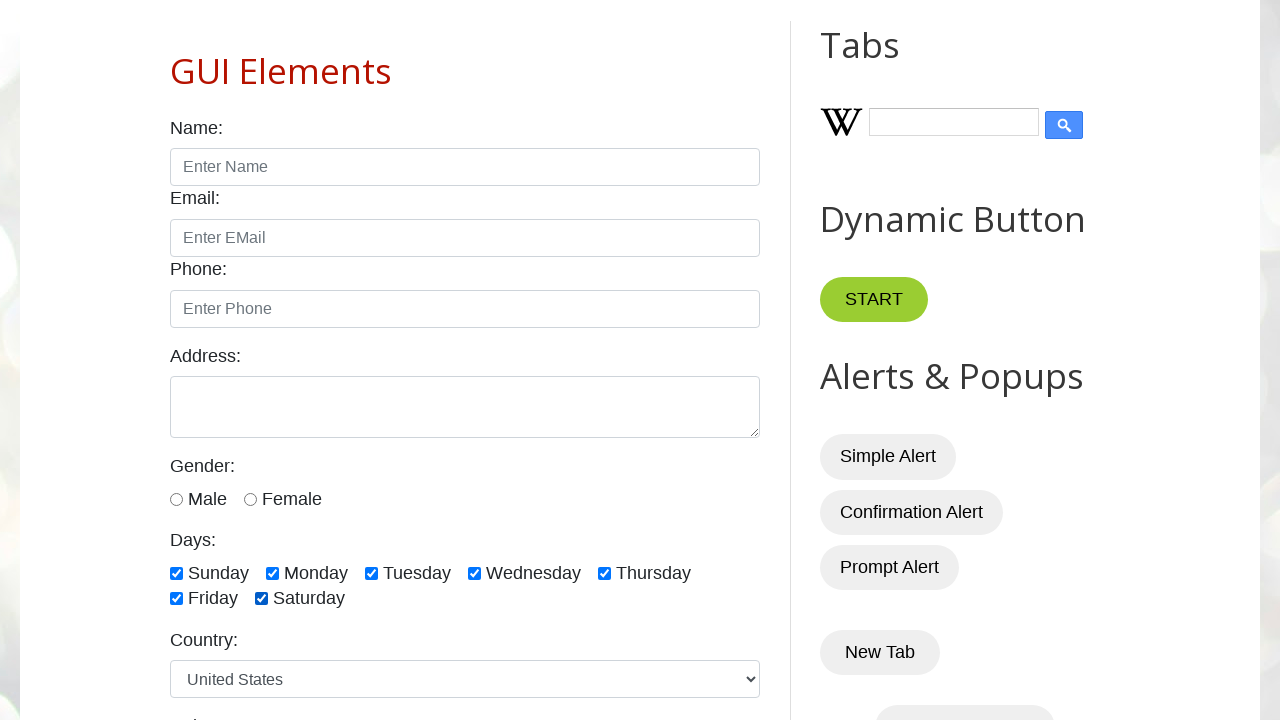

Verified that day checkbox 4 of 7 is checked
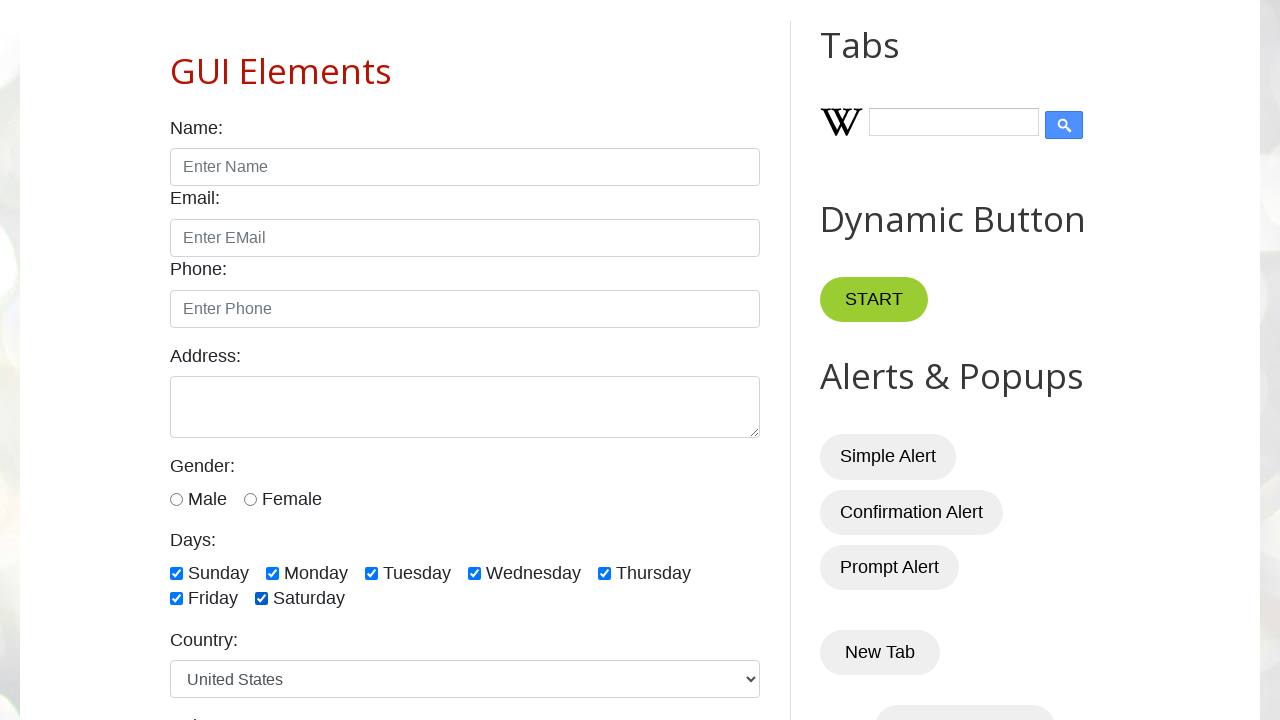

Verified that day checkbox 5 of 7 is checked
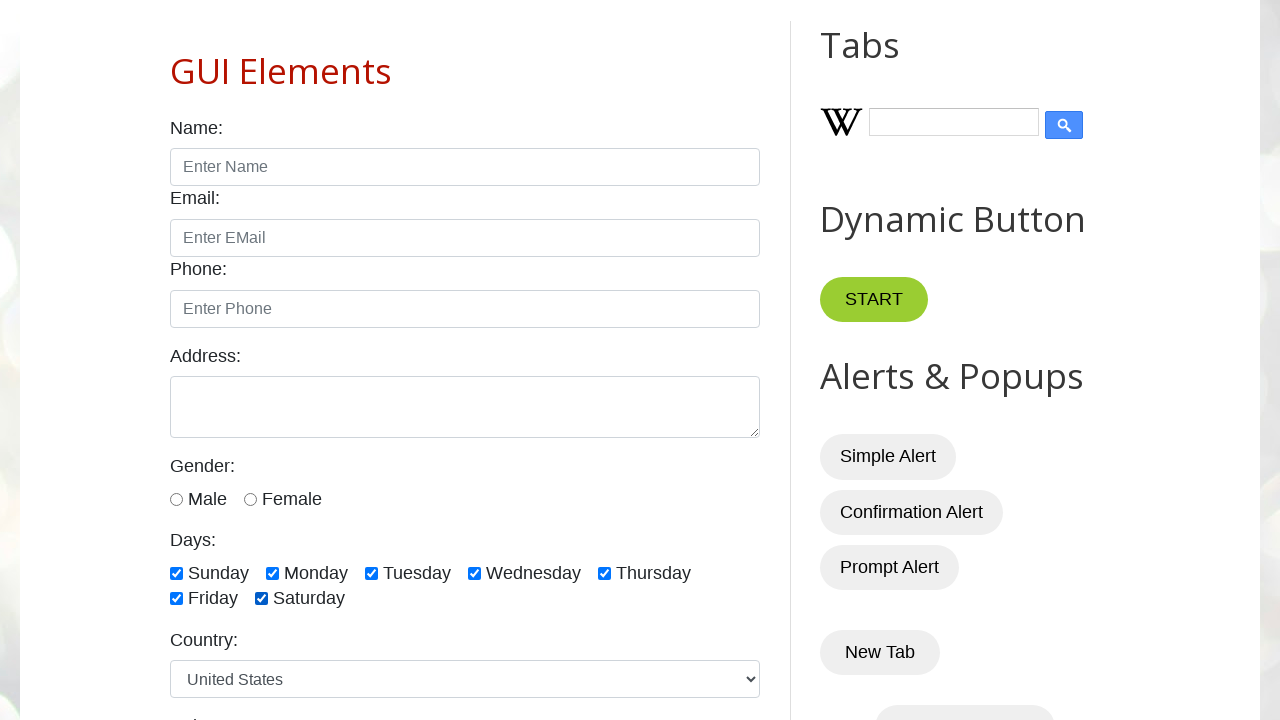

Verified that day checkbox 6 of 7 is checked
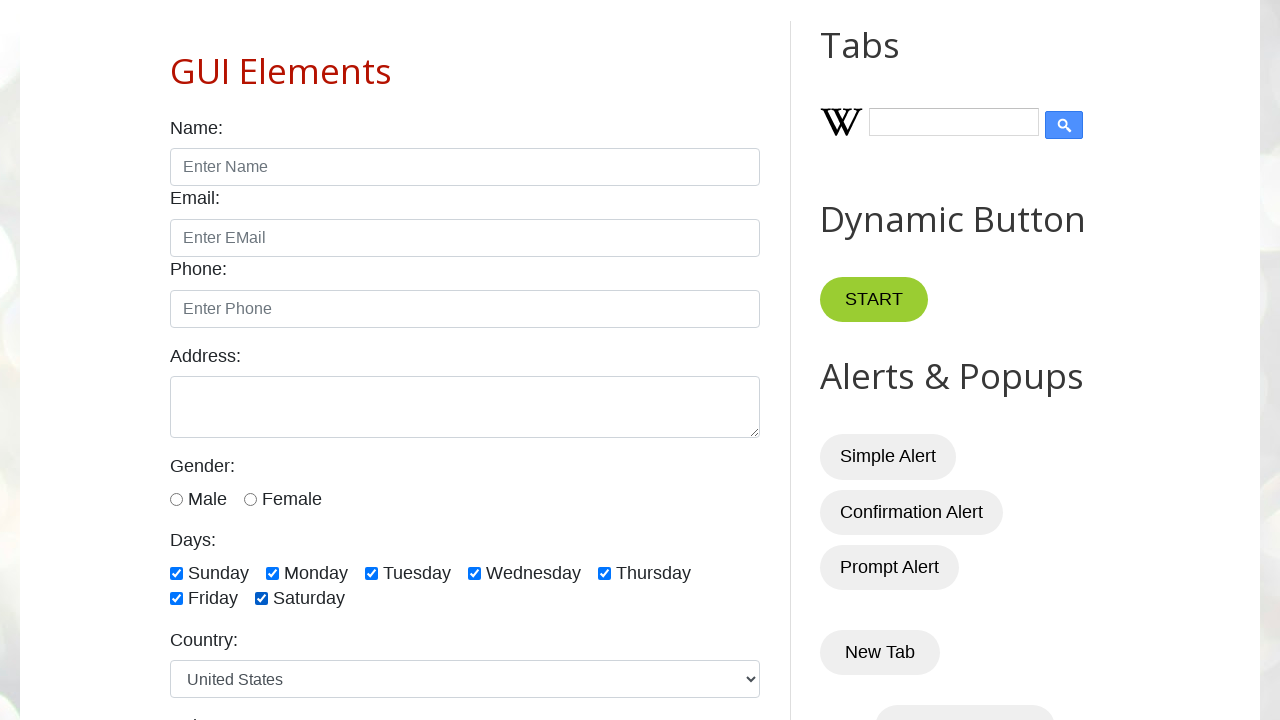

Verified that day checkbox 7 of 7 is checked
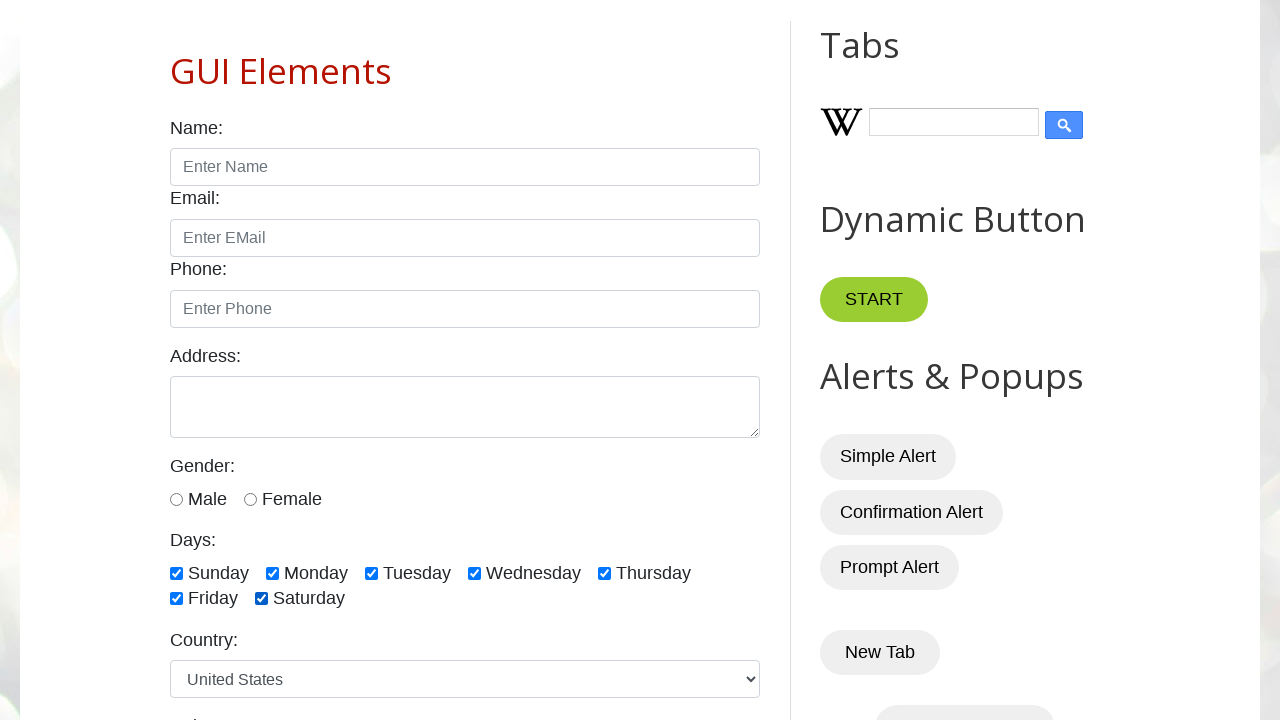

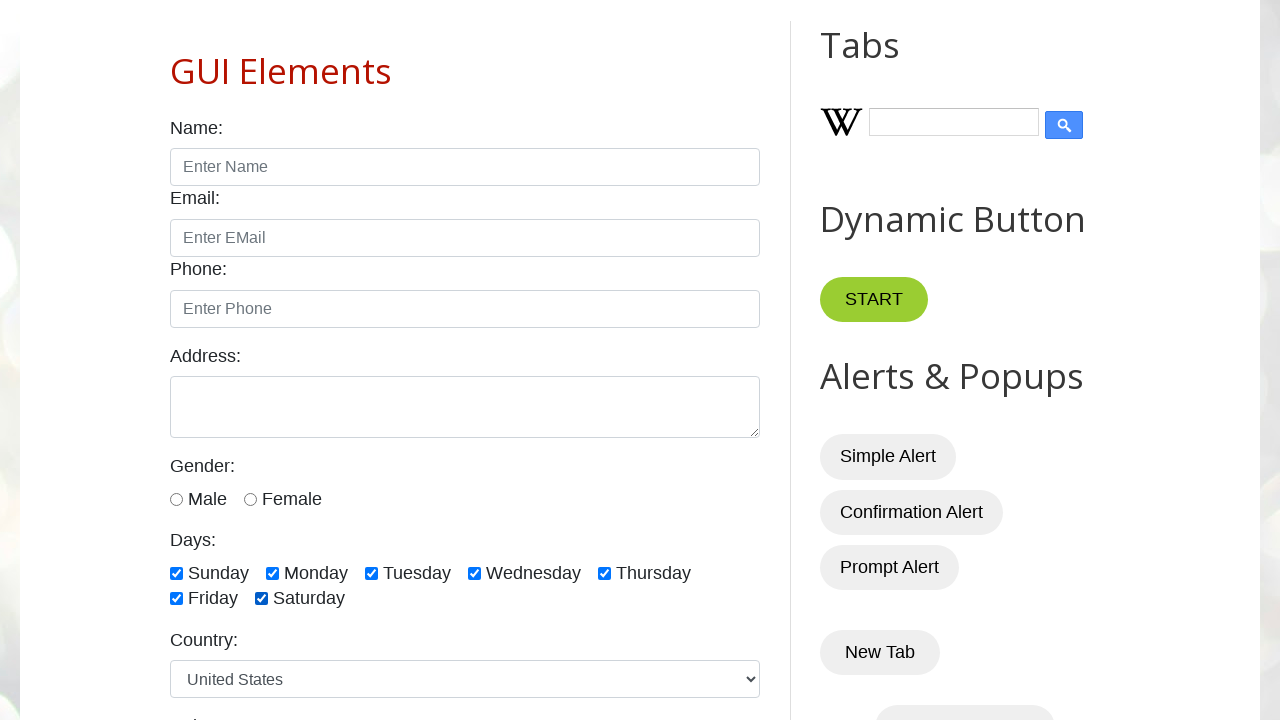